Tests dropdown selection functionality by scrolling to a select element and choosing an option by index

Starting URL: https://demoqa.com/select-menu

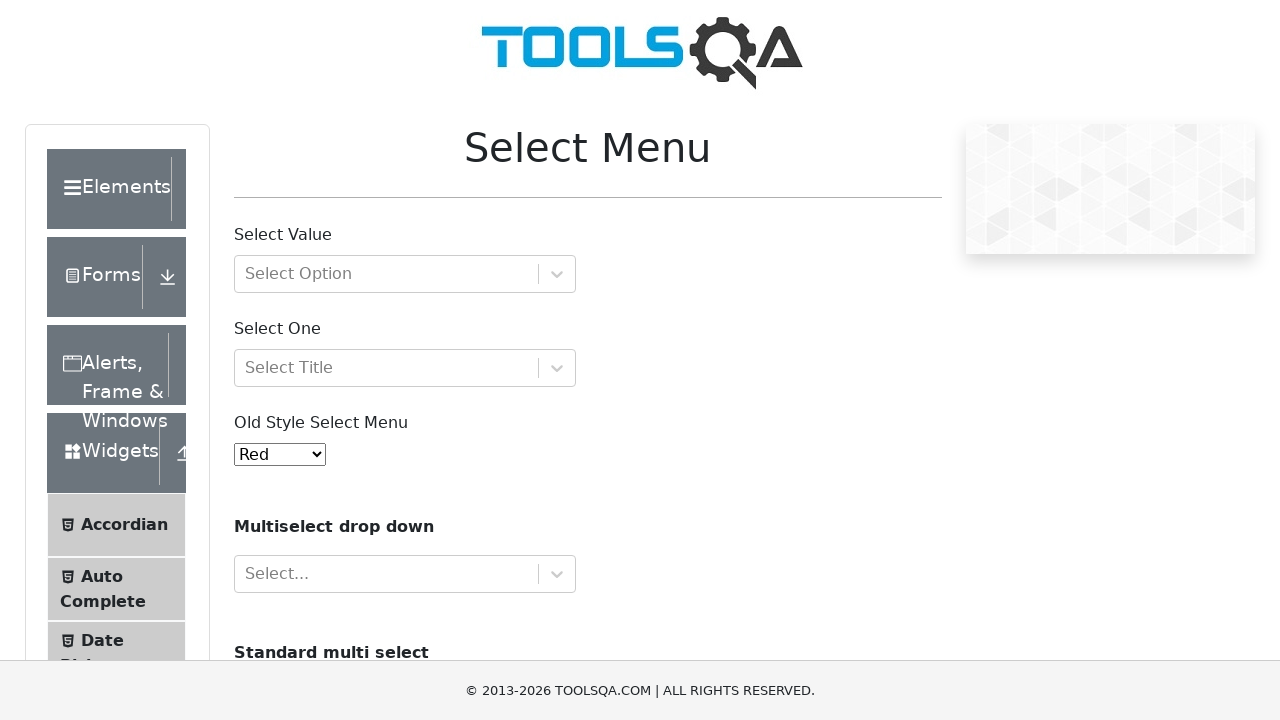

Scrolled down 250 pixels to make dropdown visible
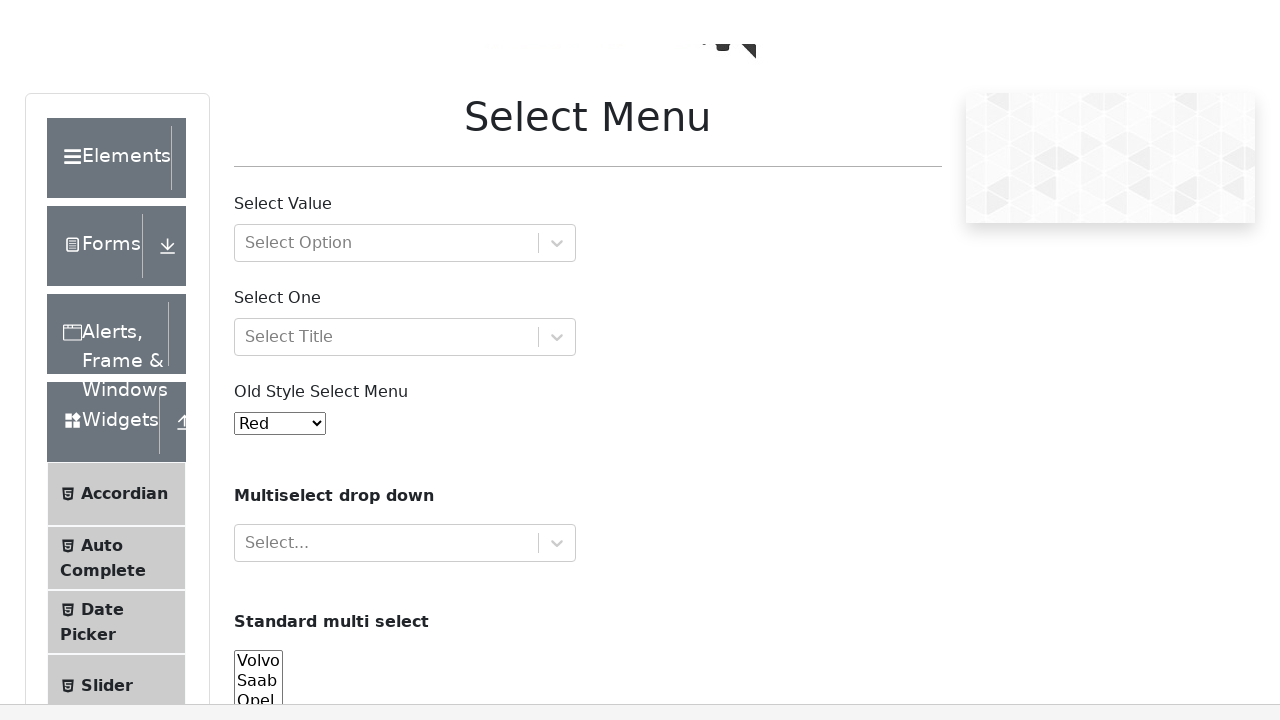

Selected option at index 4 from the dropdown menu on #oldSelectMenu
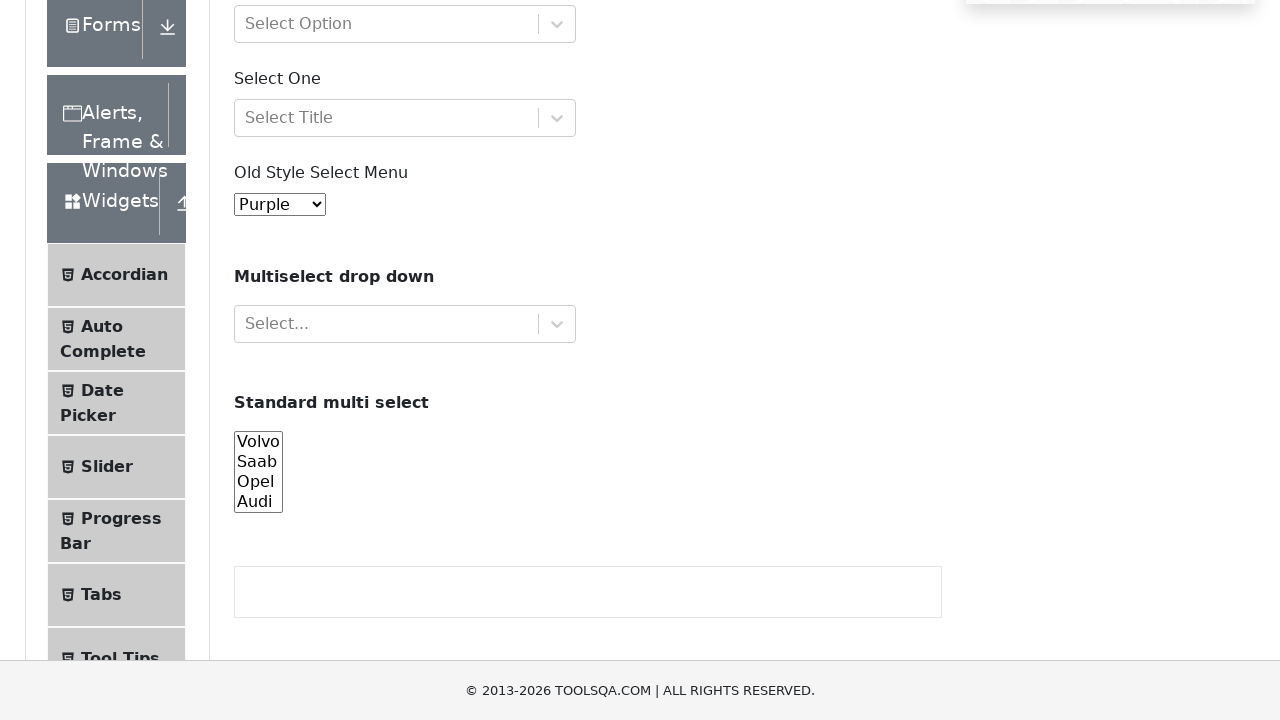

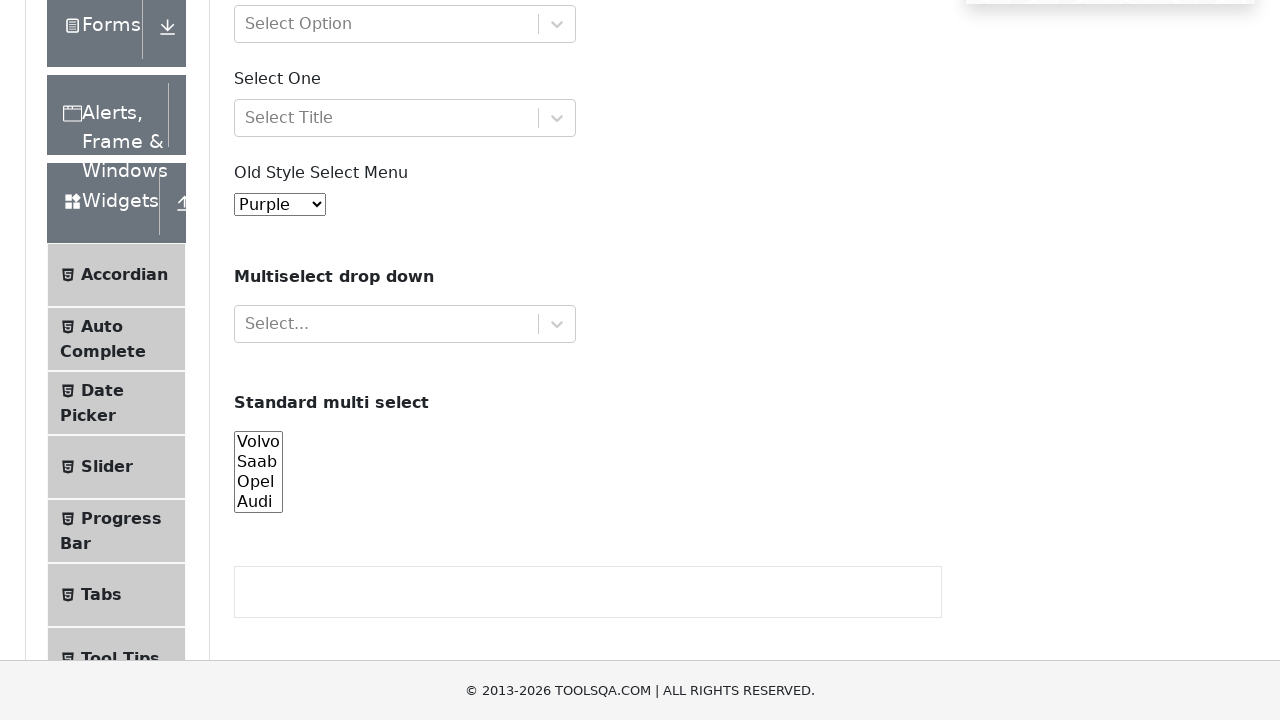